Navigates to the UI Test Automation Playground class attribute page and clicks the primary button to test button selection by CSS class.

Starting URL: http://uitestingplayground.com/classattr

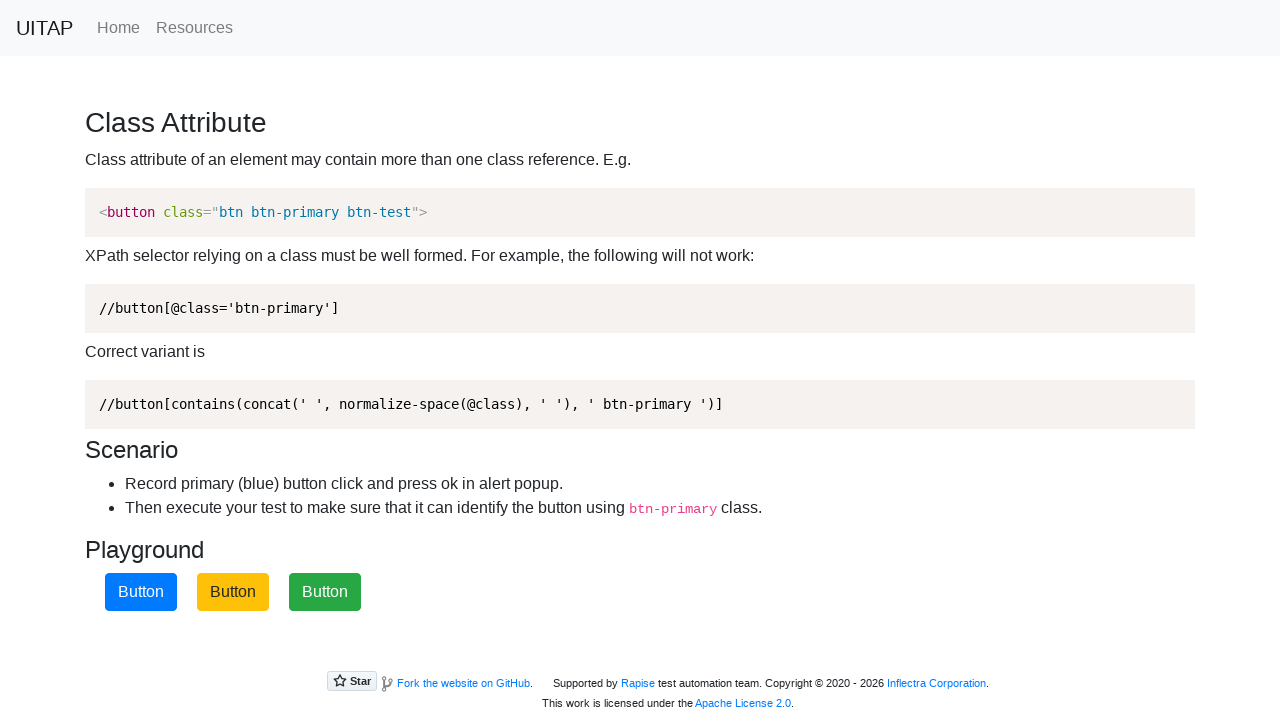

Navigated to UI Test Automation Playground class attribute page
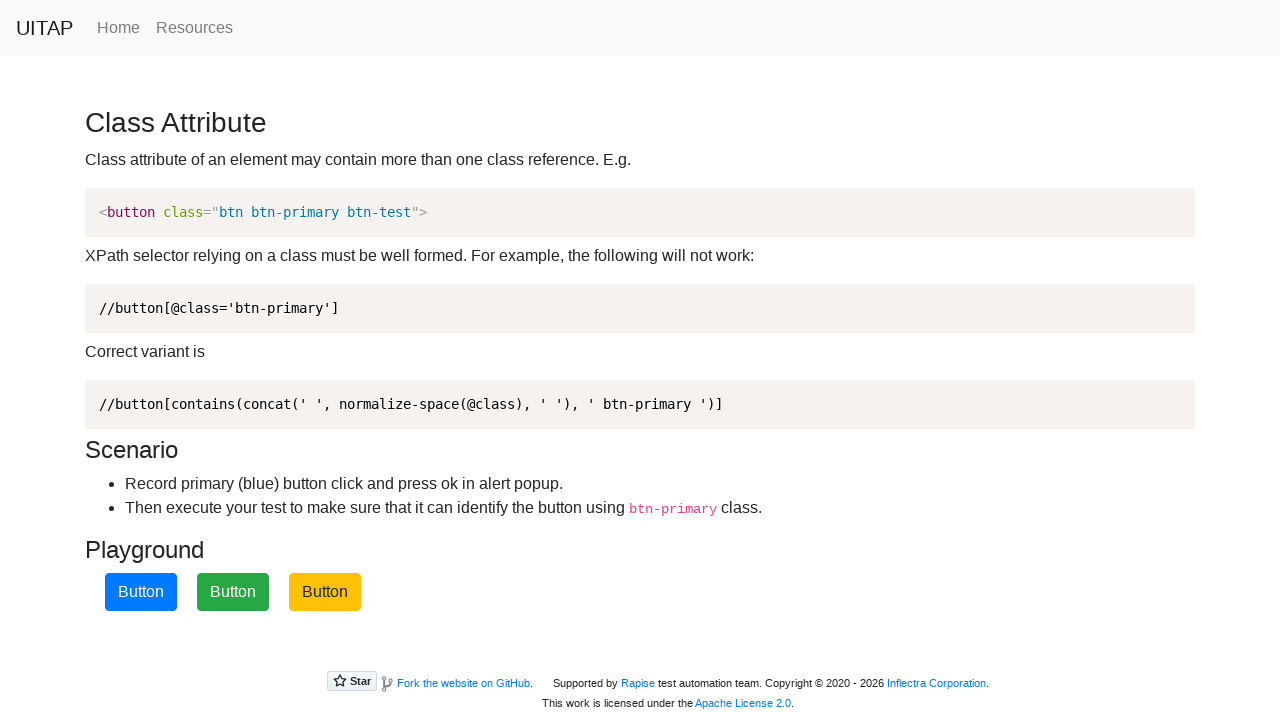

Clicked the primary button using CSS class selector at (141, 592) on .btn.btn-primary
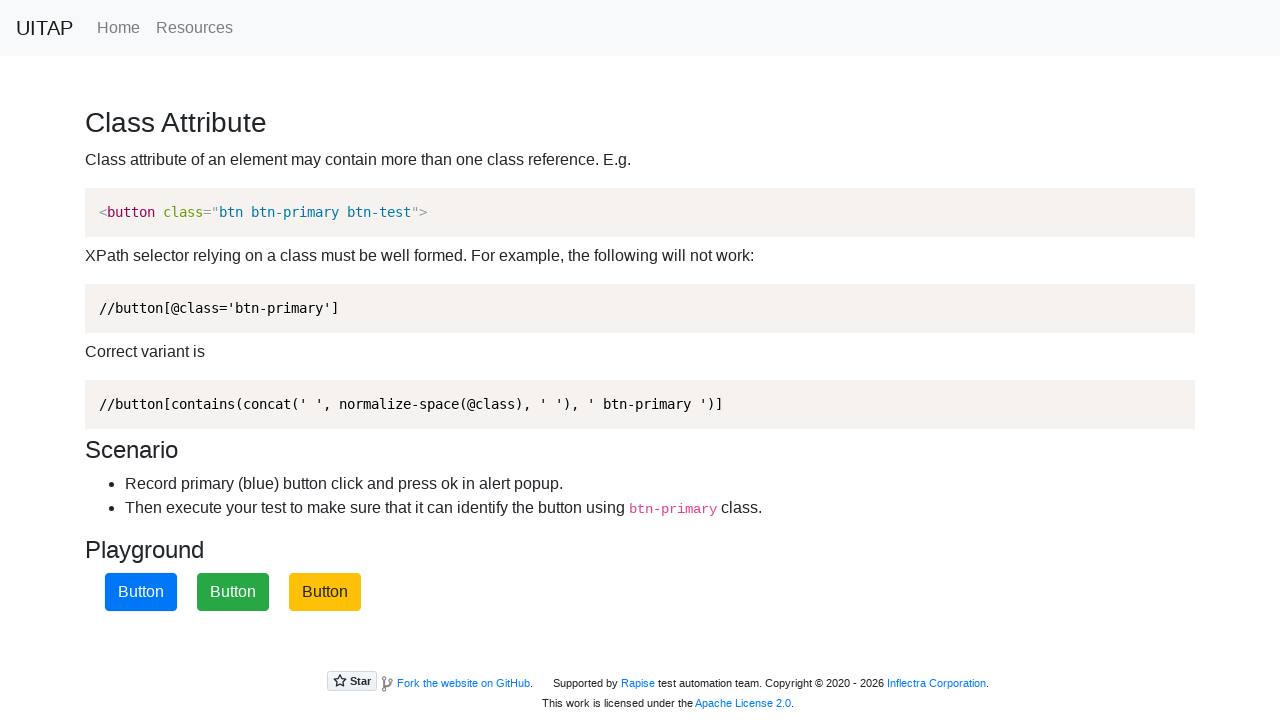

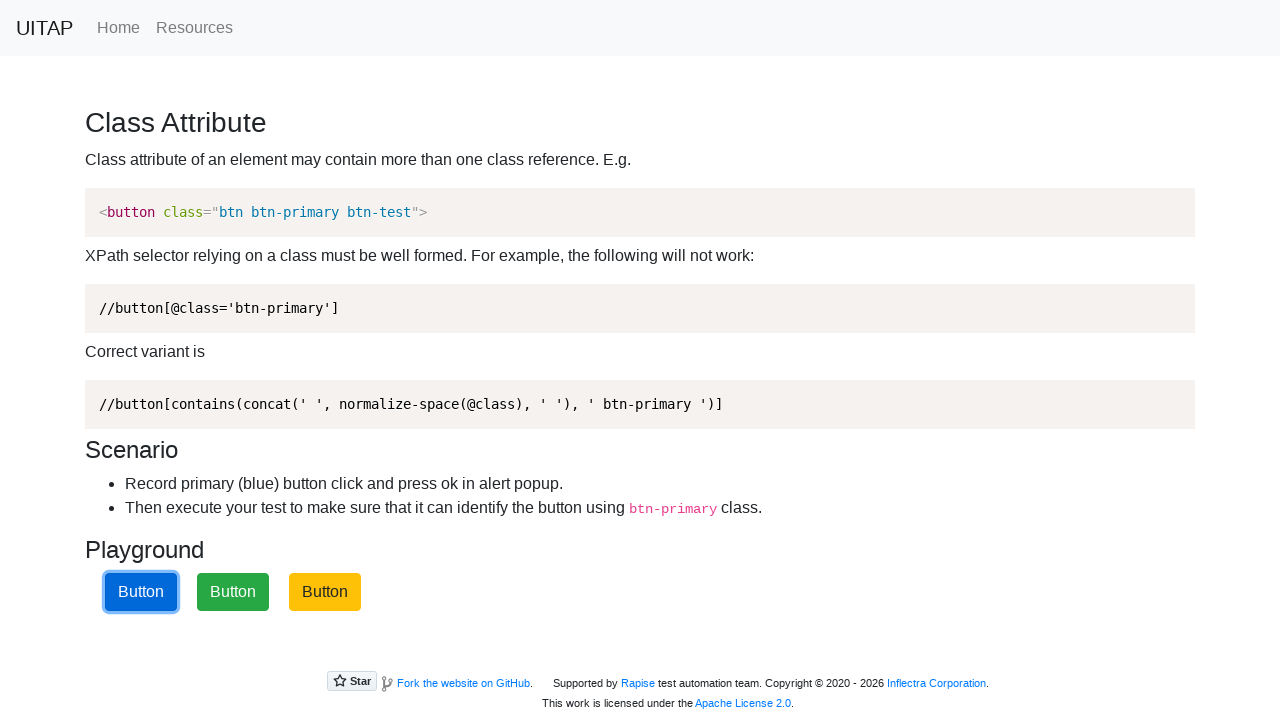